Demonstrates tooltip handling by navigating to a jQuery UI tooltip demo page, switching to the iframe containing the demo, locating an input element, and retrieving its tooltip text via the title attribute.

Starting URL: https://jqueryui.com/tooltip/

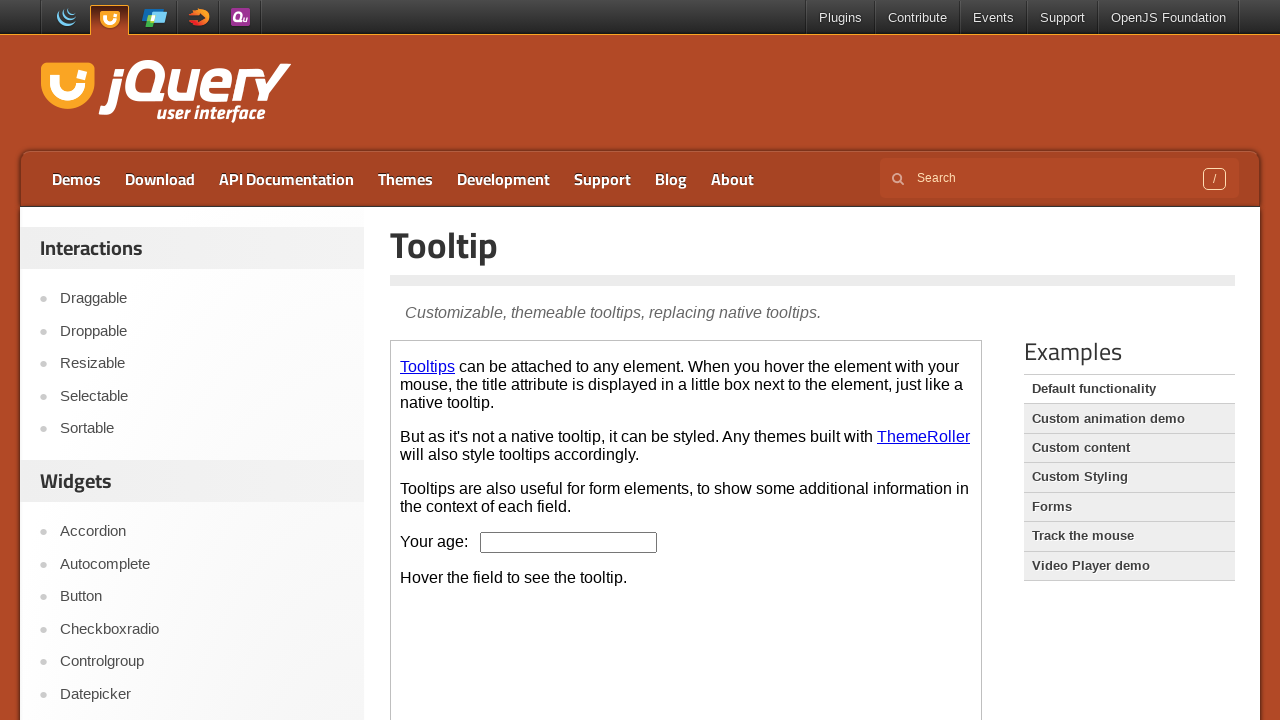

Navigated to jQuery UI tooltip demo page
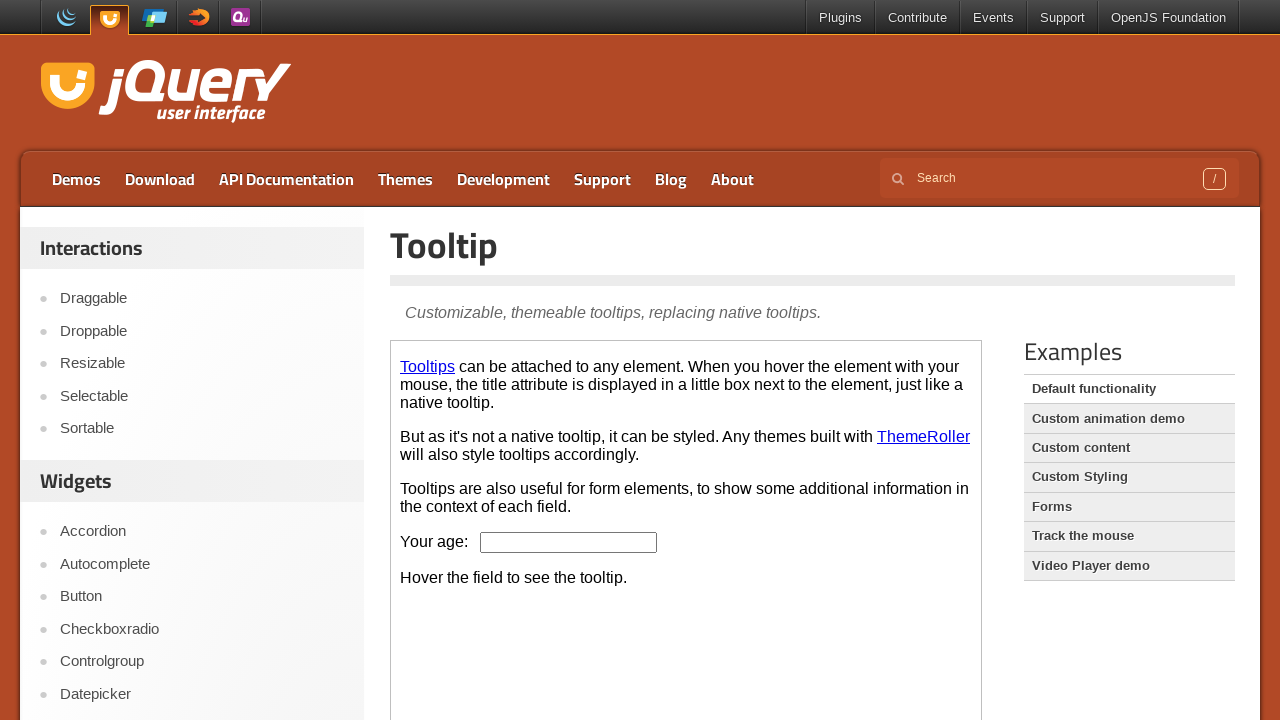

Located the first iframe containing the tooltip demo
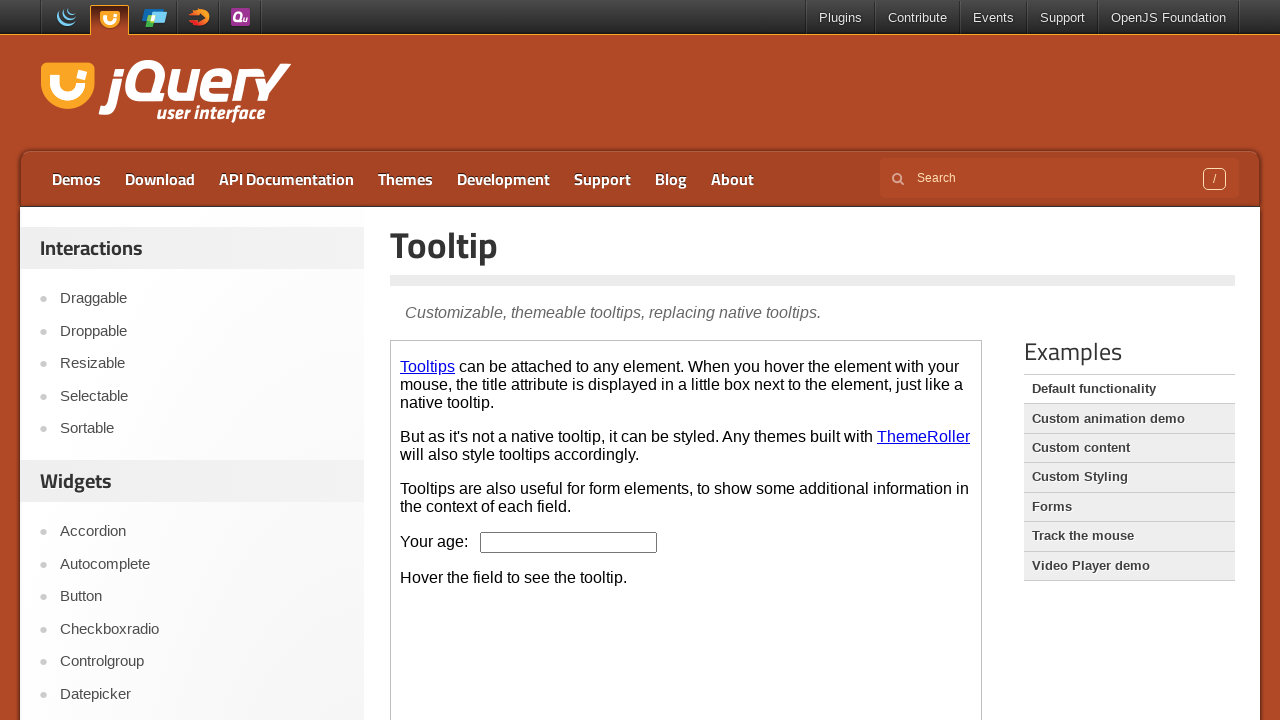

Located the age input element within the iframe
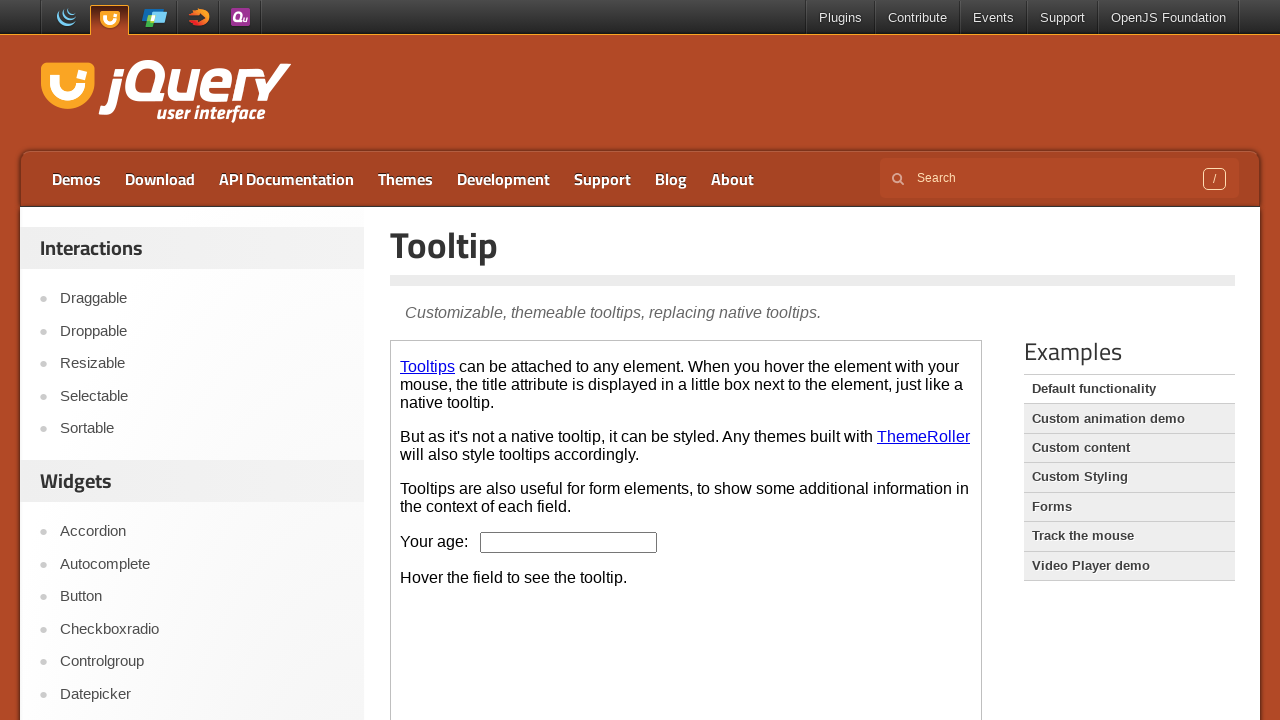

Age input element is visible
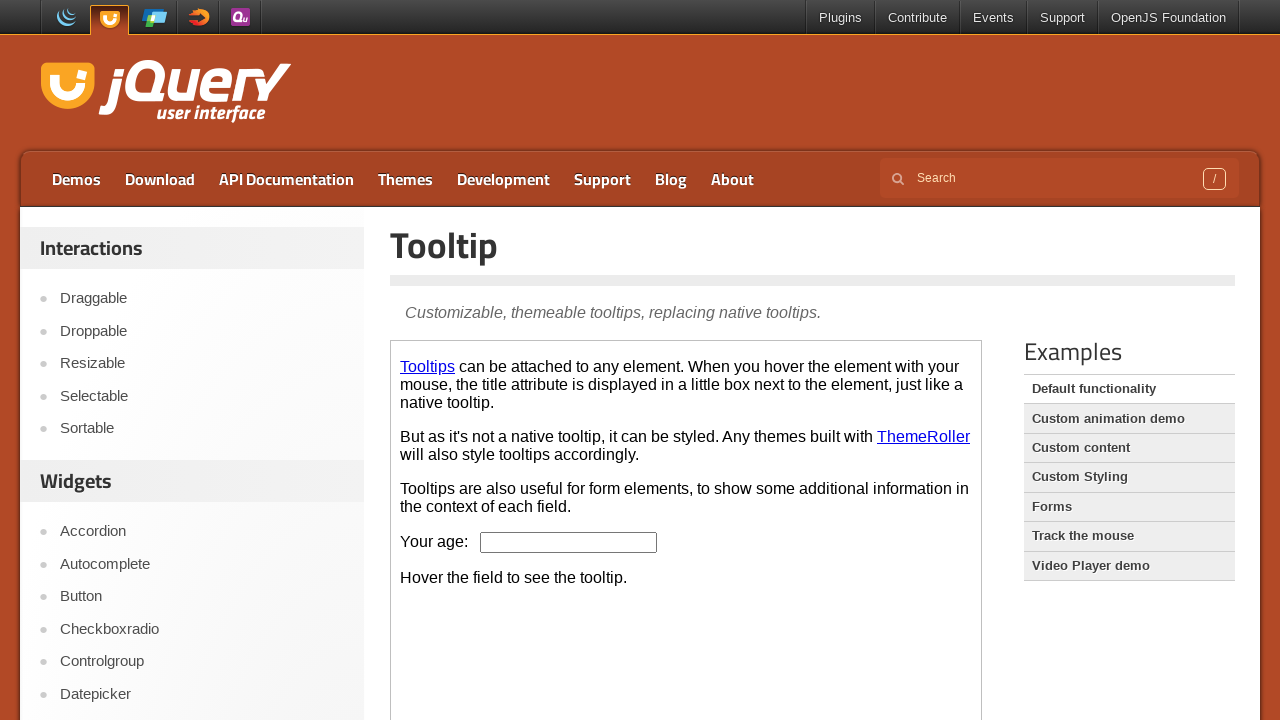

Retrieved tooltip text from title attribute: 'We ask for your age only for statistical purposes.'
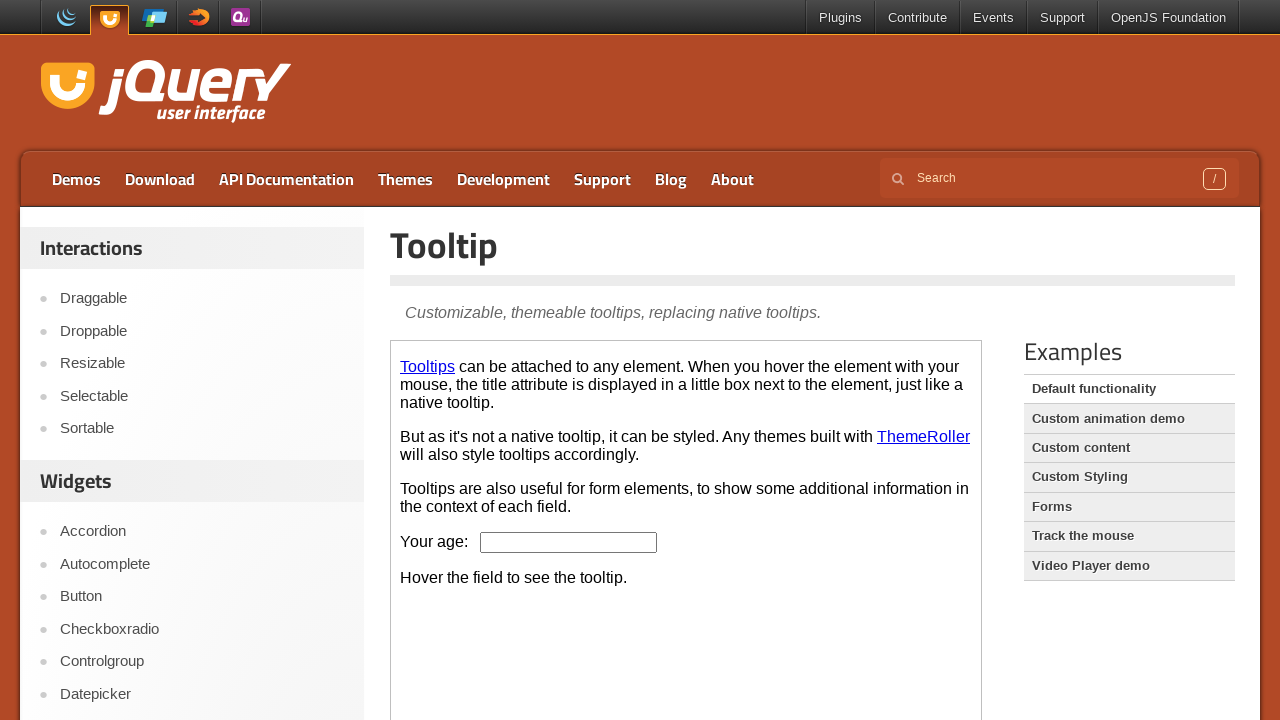

Hovered over the age input element to trigger tooltip display at (569, 542) on iframe >> nth=0 >> internal:control=enter-frame >> #age
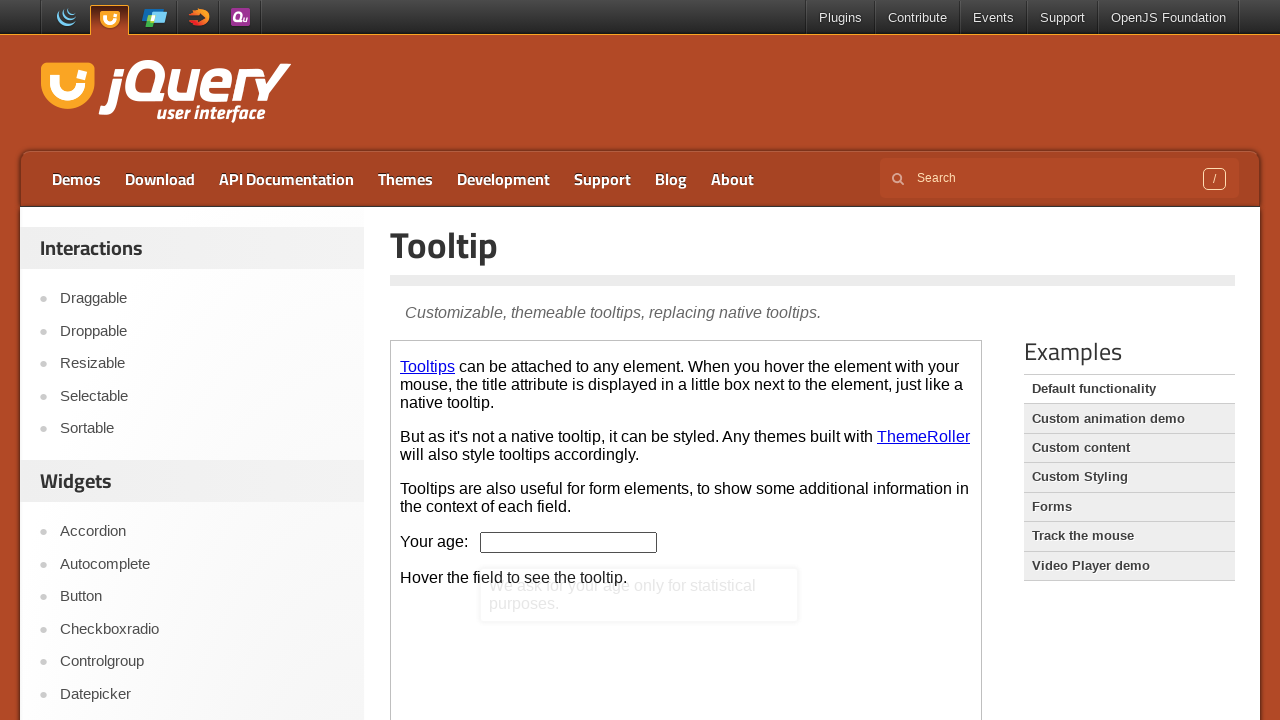

Waited 500ms for tooltip to appear visually
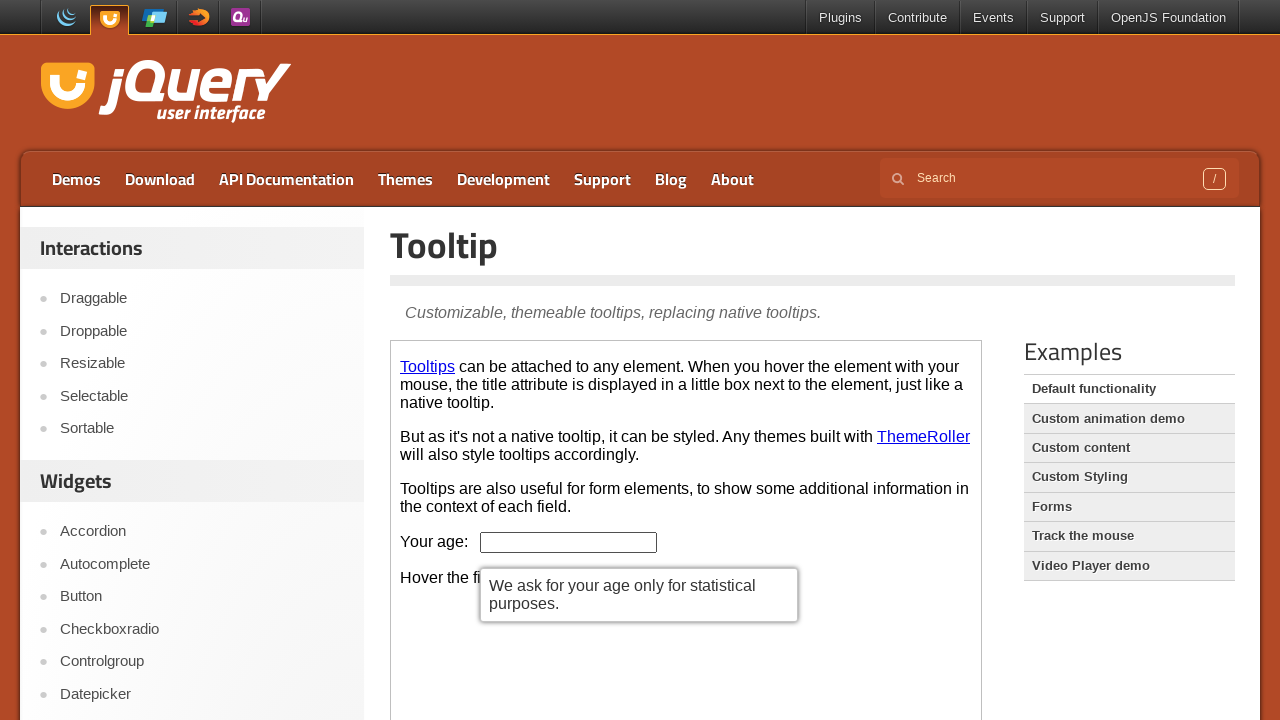

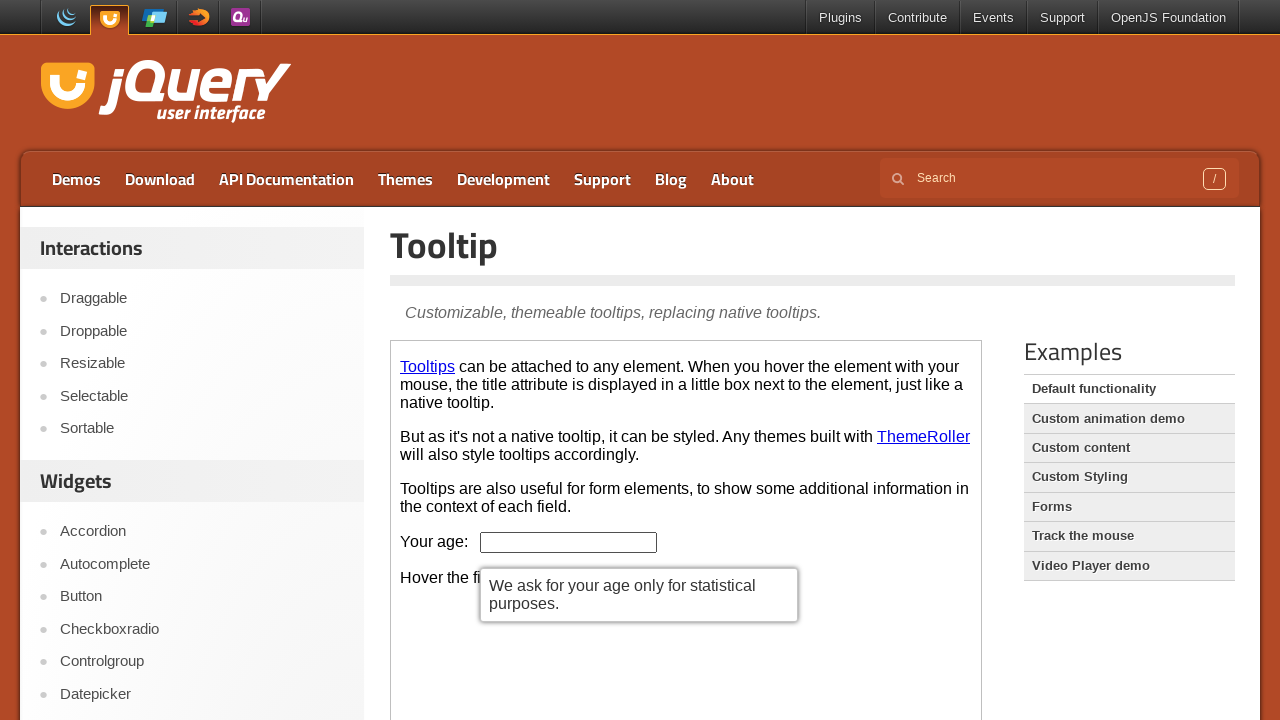